Interacts with the Universal Paperclips browser game by waiting for the game to load and clicking the "Make Paperclip" button to produce paperclips.

Starting URL: http://www.decisionproblem.com/paperclips/index2.html

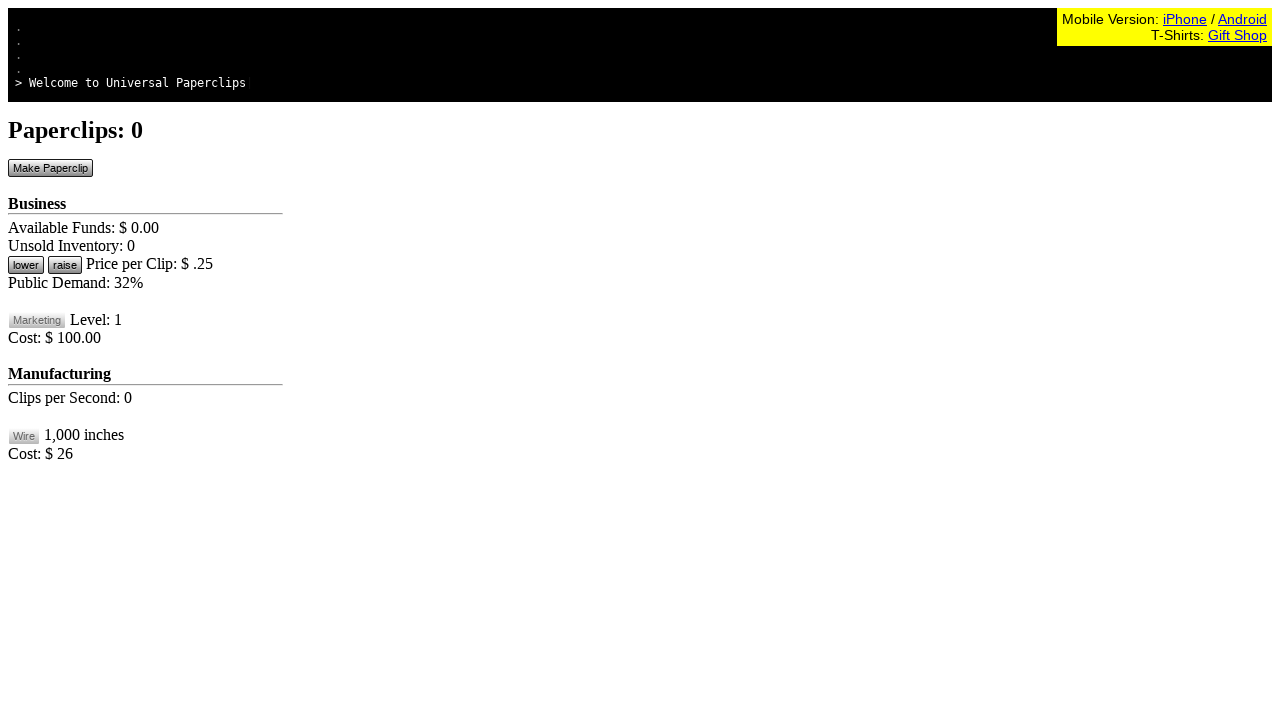

Waited for clips counter to load
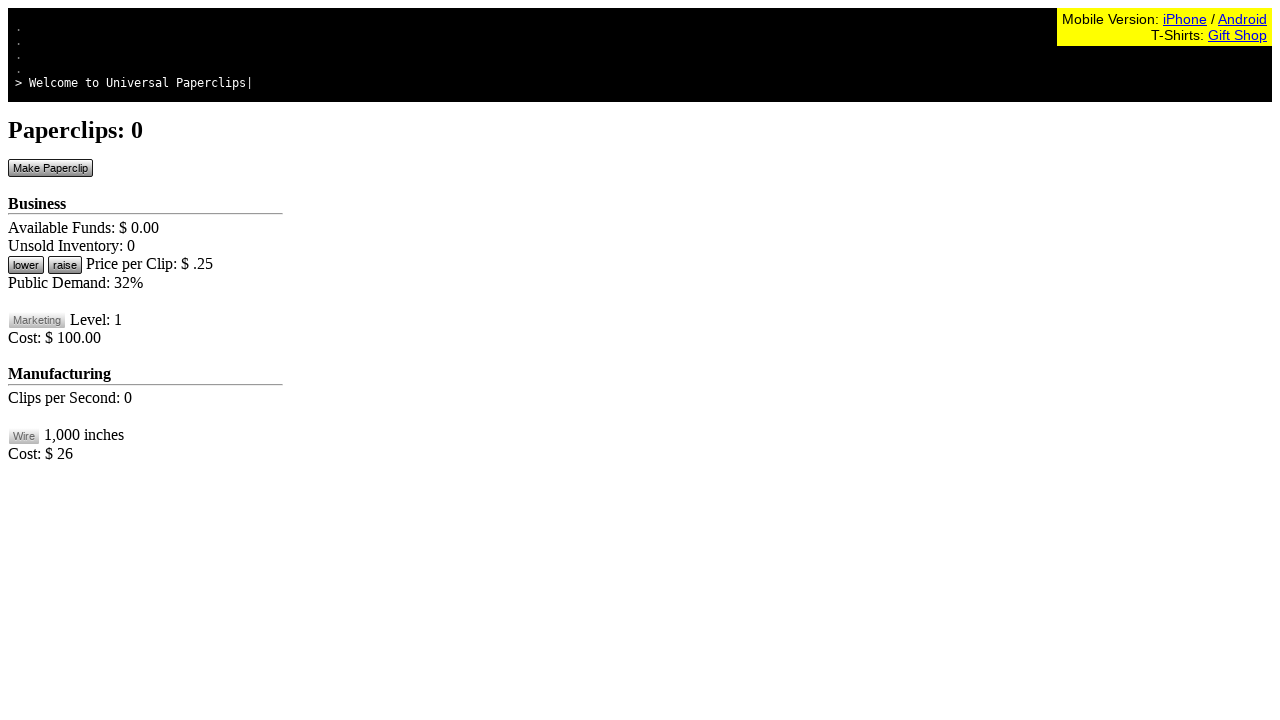

Waited for Make Paperclip button to be available
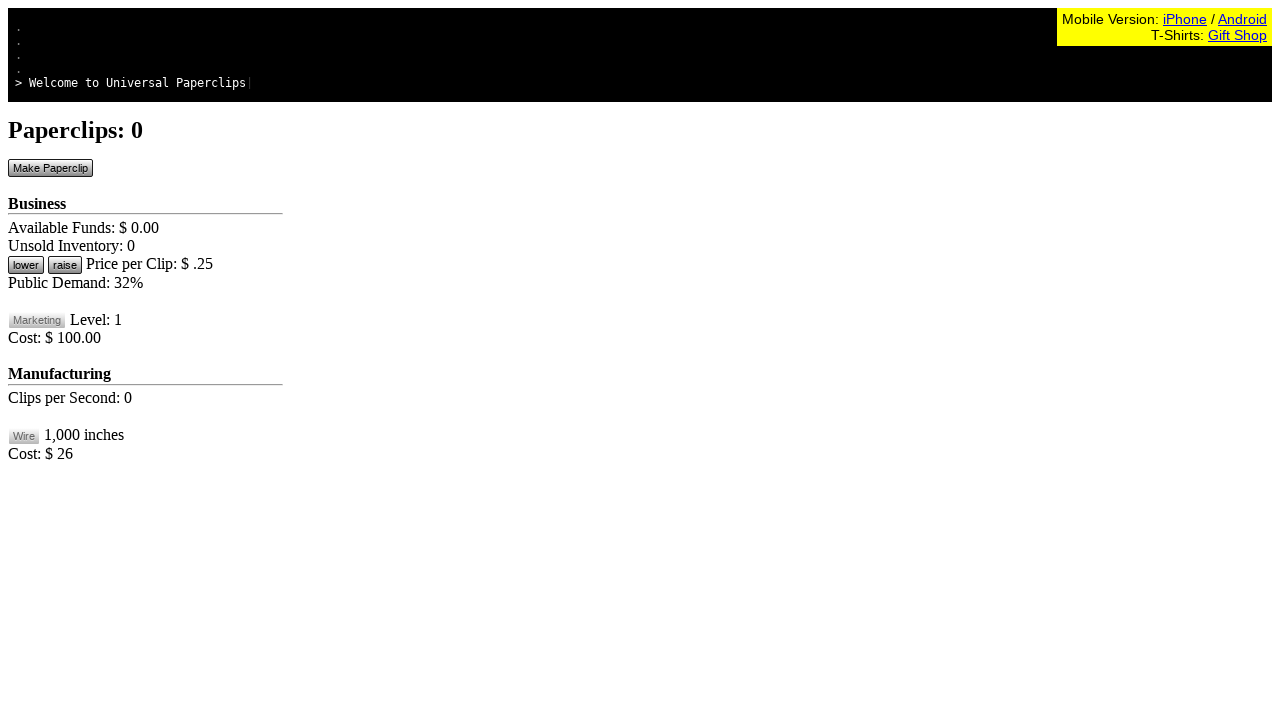

Clicked Make Paperclip button to produce first paperclip at (50, 168) on #btnMakePaperclip
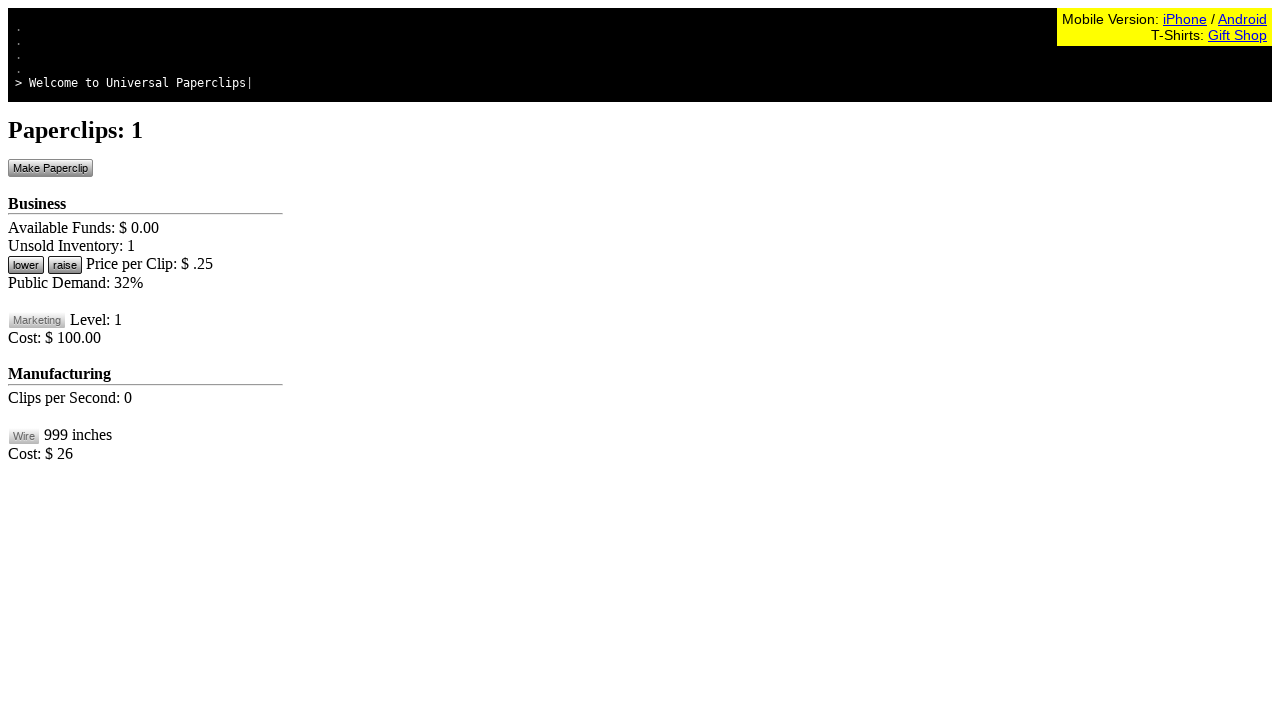

Waited 500ms for game state to update
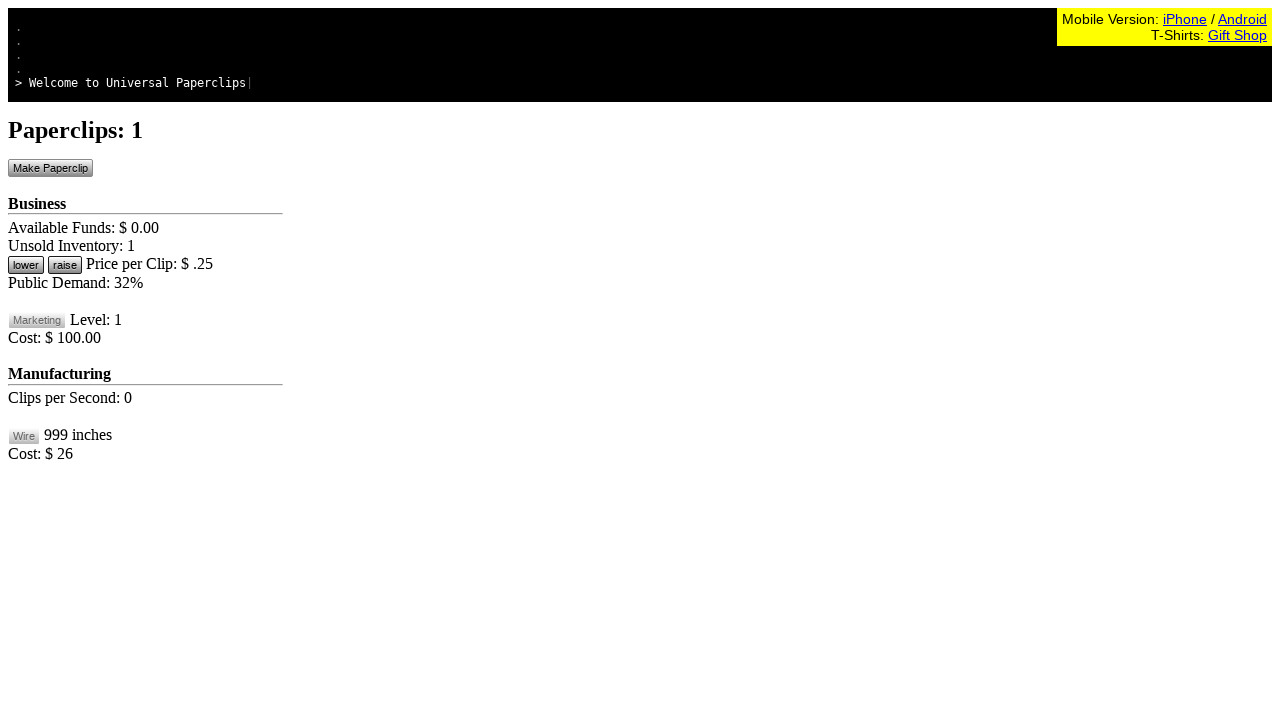

Clicked Make Paperclip button to produce second paperclip at (50, 168) on #btnMakePaperclip
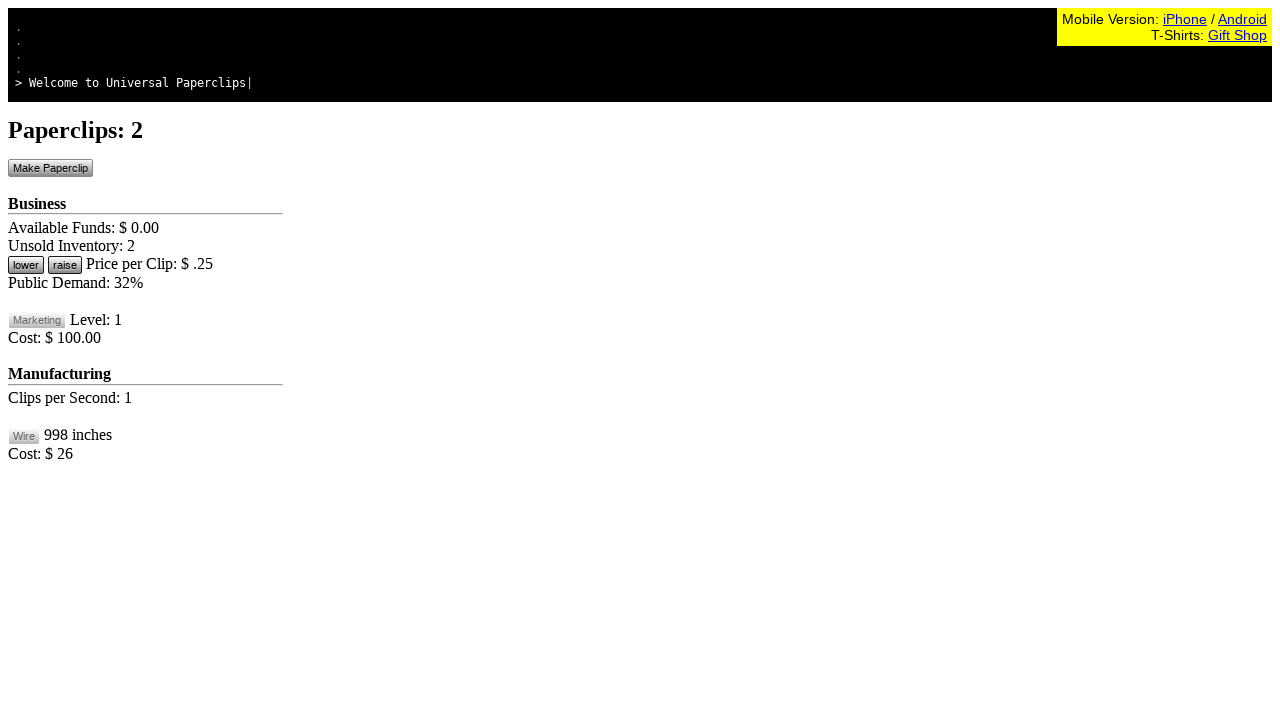

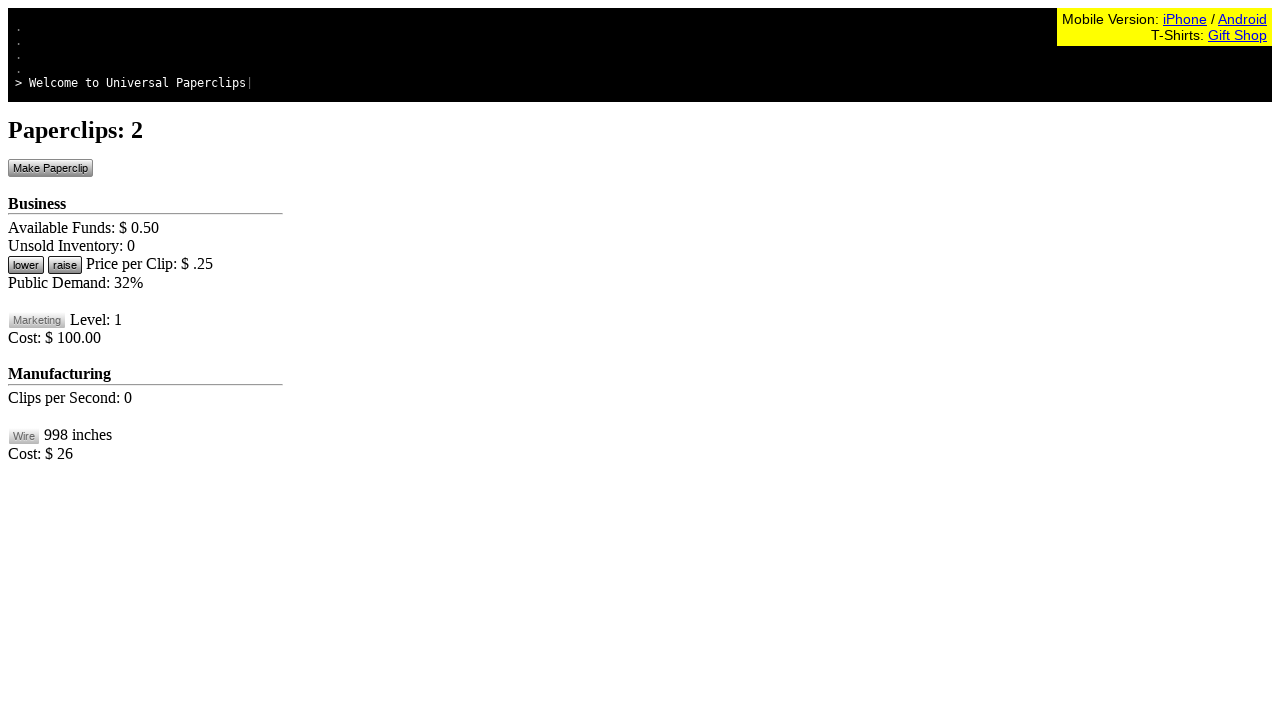